Tests Wikipedia search widget by entering a search term and clicking the search button

Starting URL: https://testautomationpractice.blogspot.com/

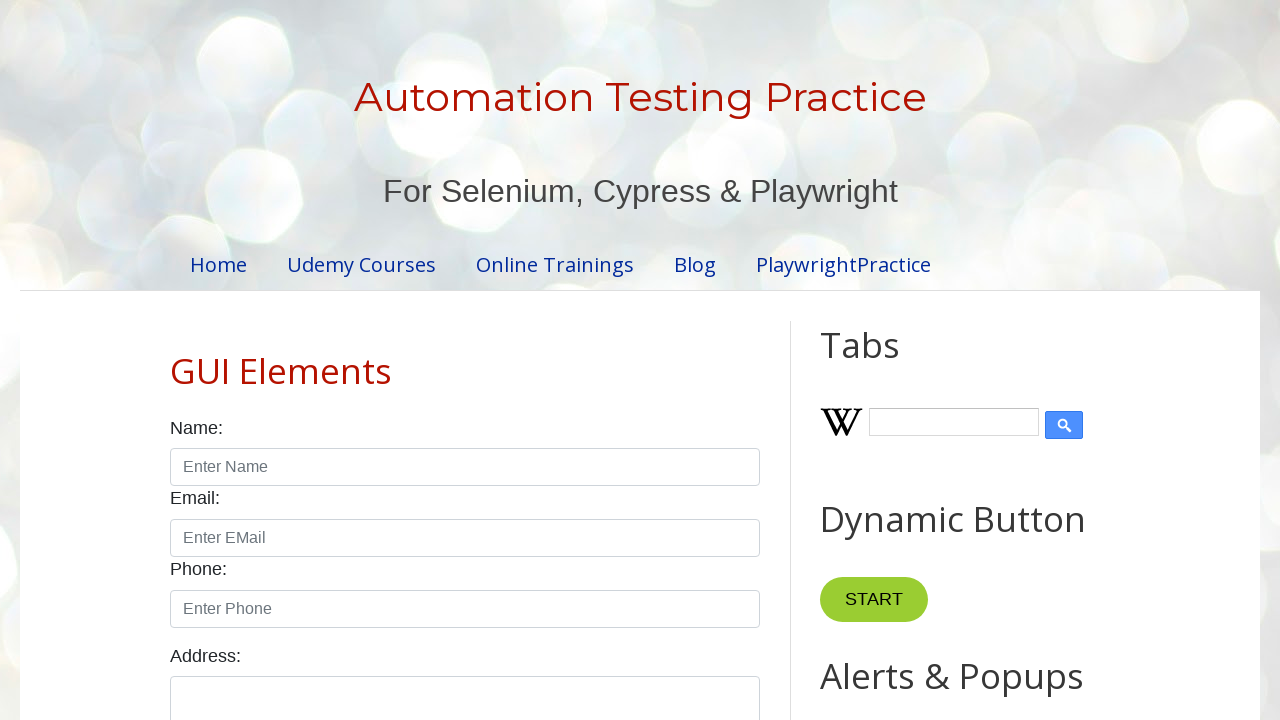

Filled Wikipedia search input with 'google.com' on input#Wikipedia1_wikipedia-search-input
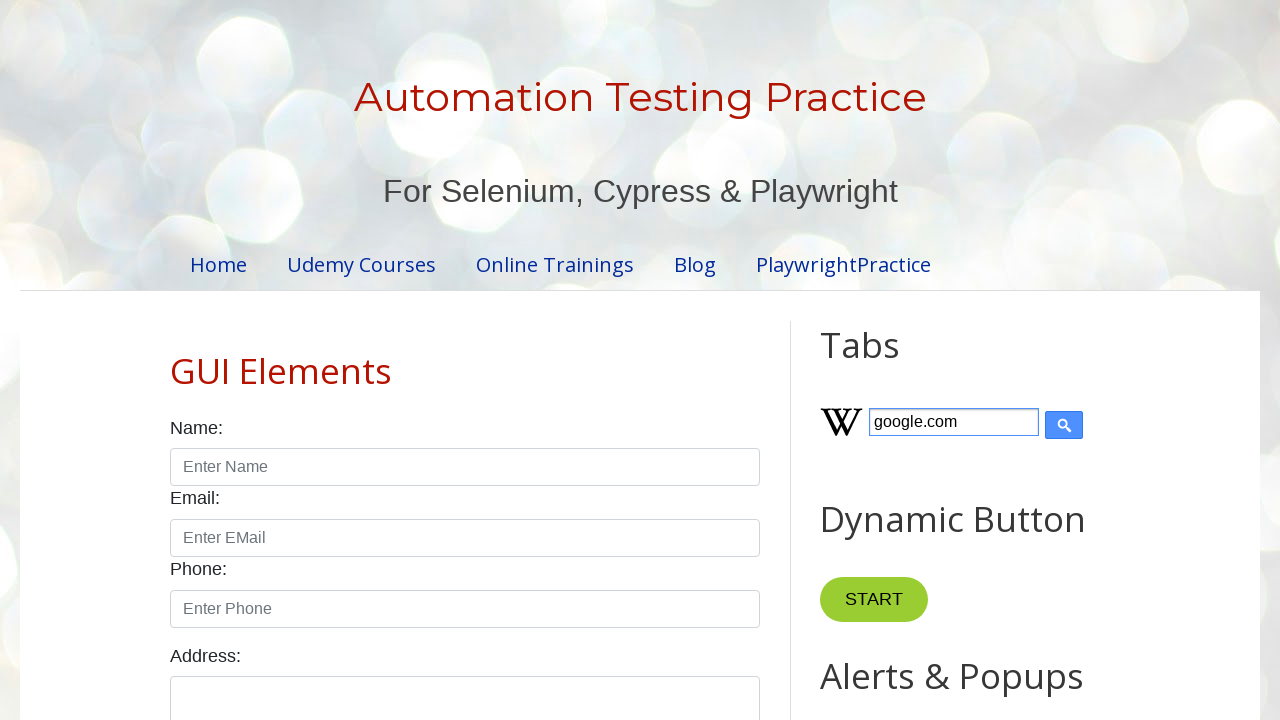

Clicked Wikipedia search button at (1064, 425) on xpath=//*[@id="Wikipedia1_wikipedia-search-form"]/div/span[2]/span[2]/input
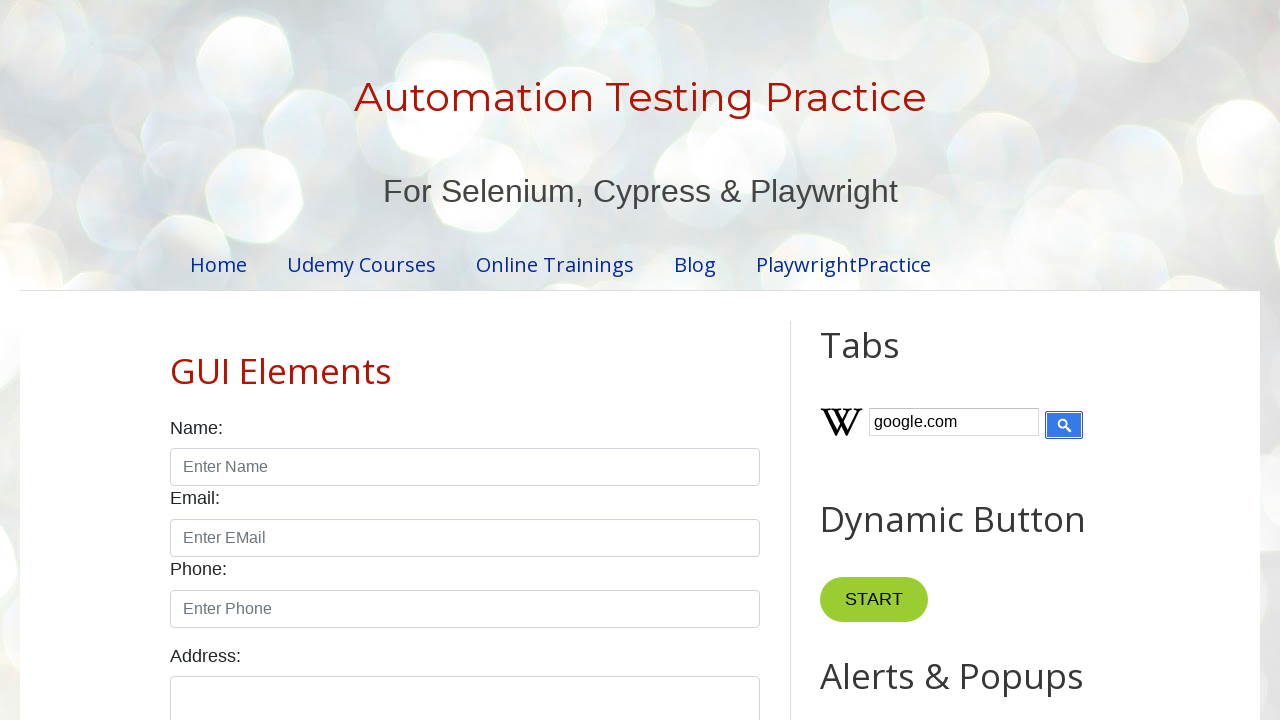

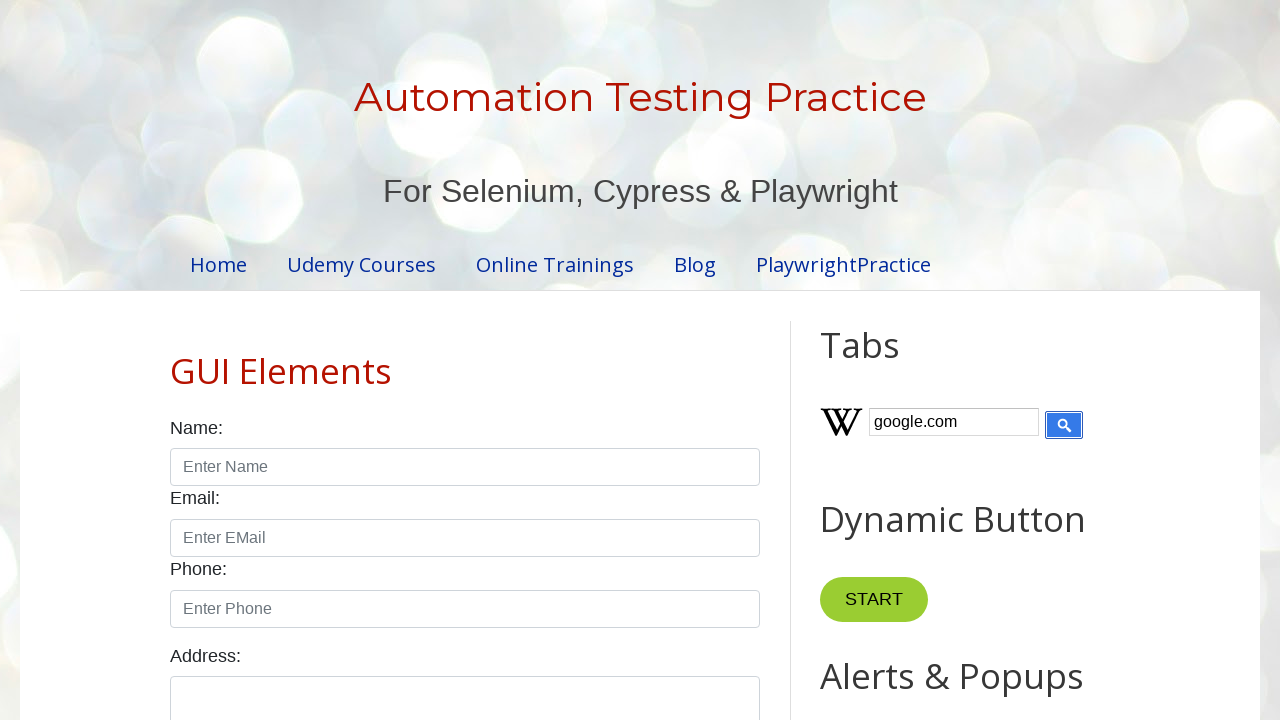